Tests that edits are saved when the edit field loses focus (blur event)

Starting URL: https://demo.playwright.dev/todomvc

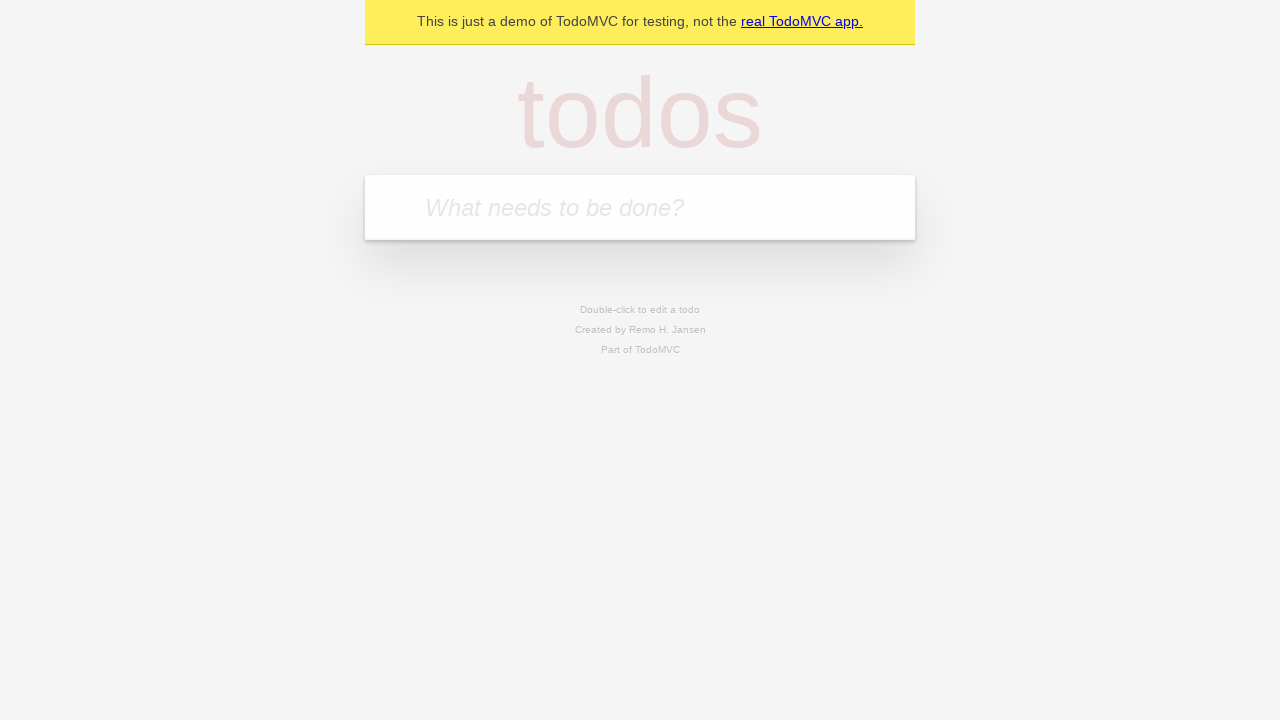

Filled first todo input with 'buy some cheese' on internal:attr=[placeholder="What needs to be done?"i]
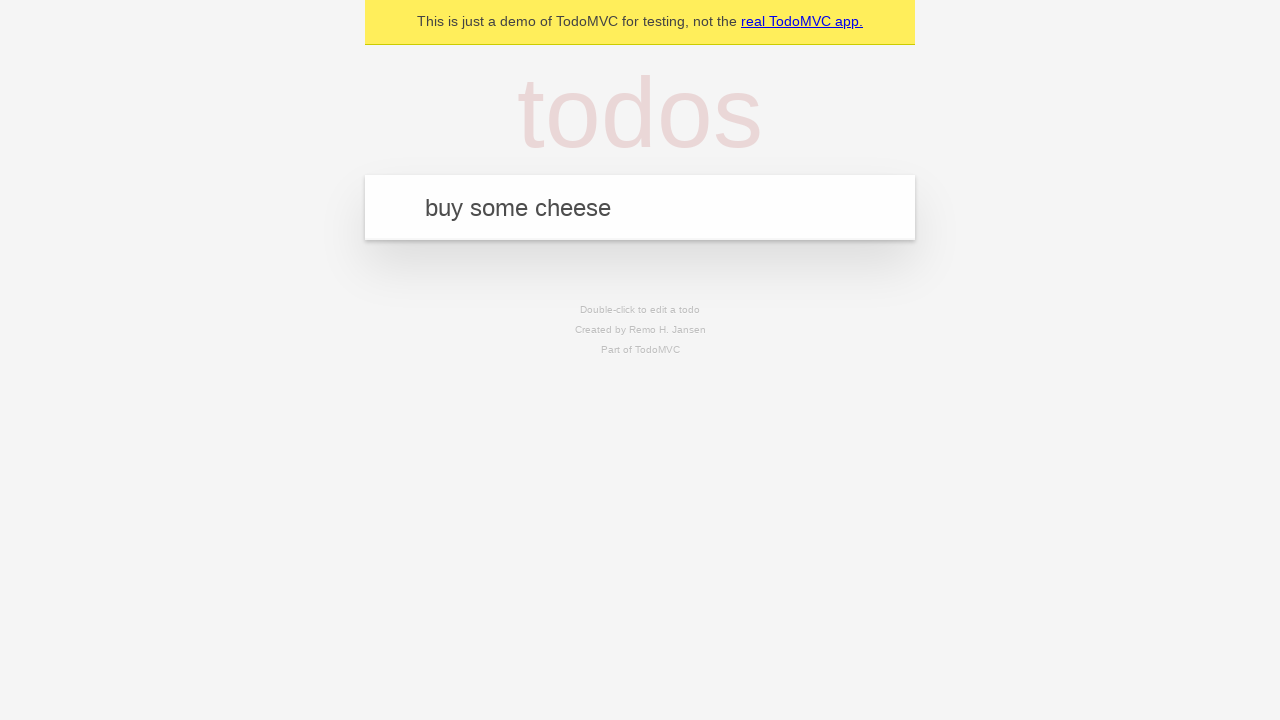

Pressed Enter to add first todo on internal:attr=[placeholder="What needs to be done?"i]
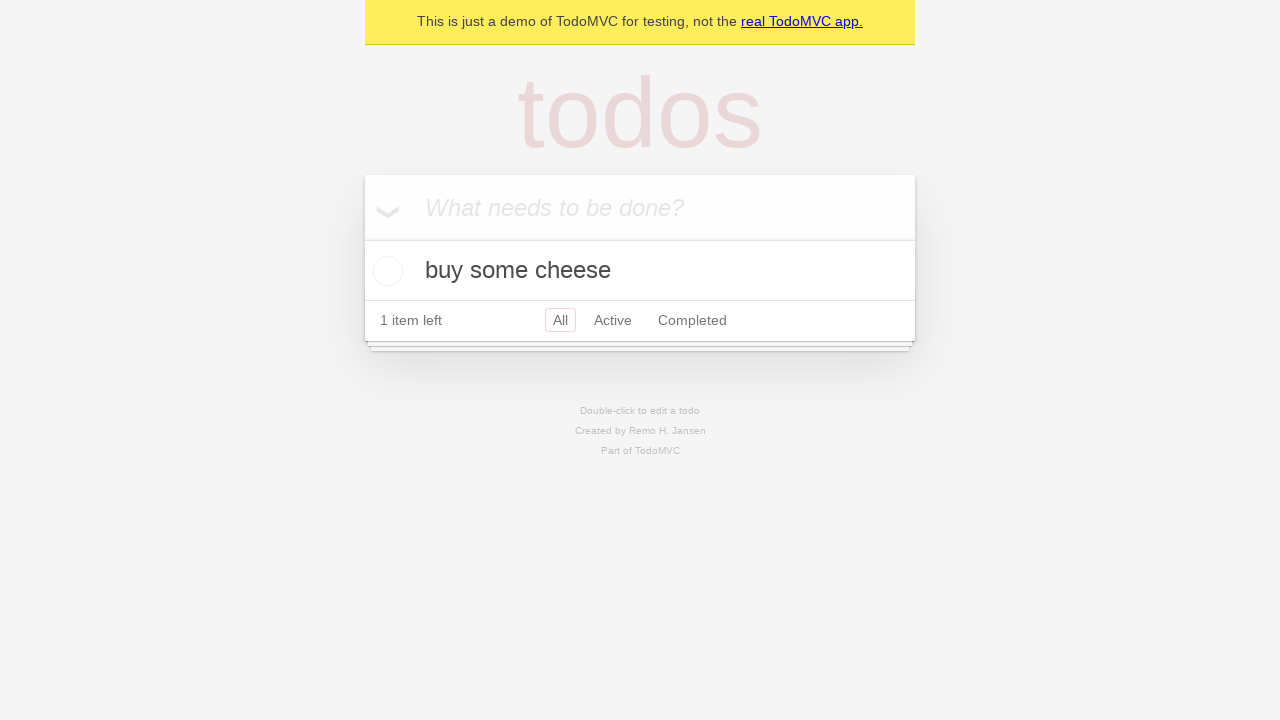

Filled second todo input with 'feed the cat' on internal:attr=[placeholder="What needs to be done?"i]
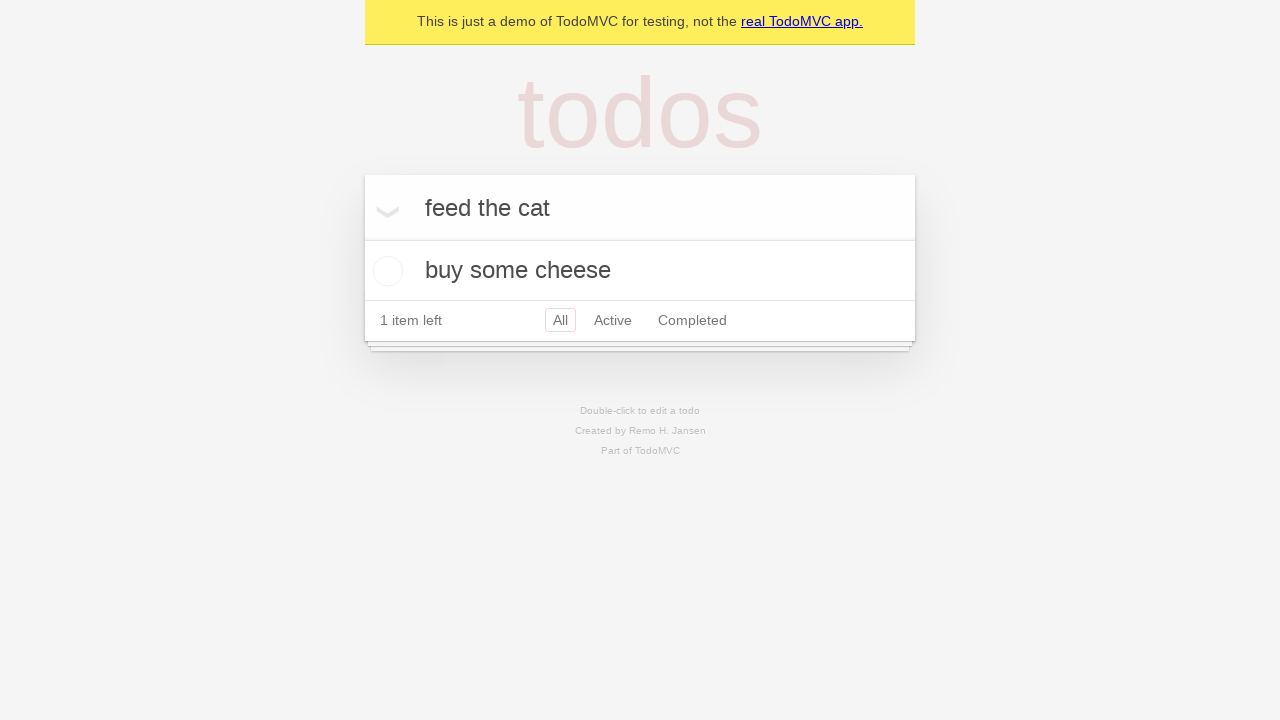

Pressed Enter to add second todo on internal:attr=[placeholder="What needs to be done?"i]
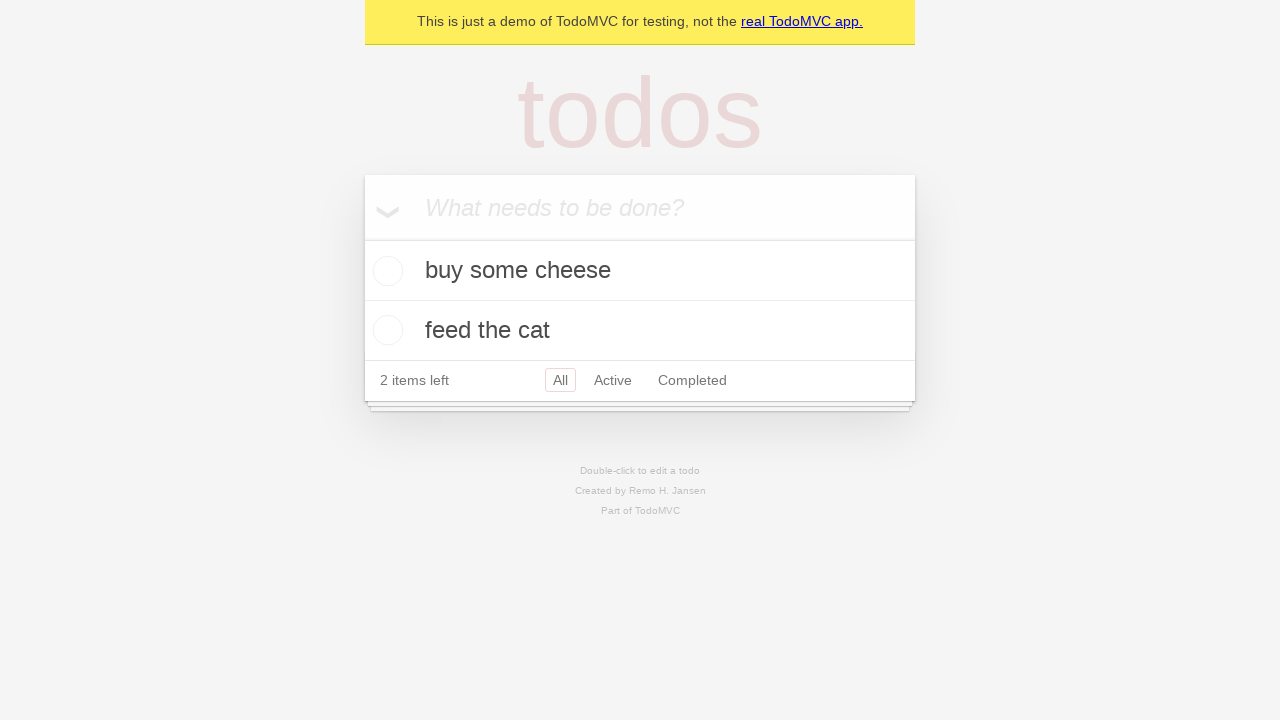

Filled third todo input with 'book a doctors appointment' on internal:attr=[placeholder="What needs to be done?"i]
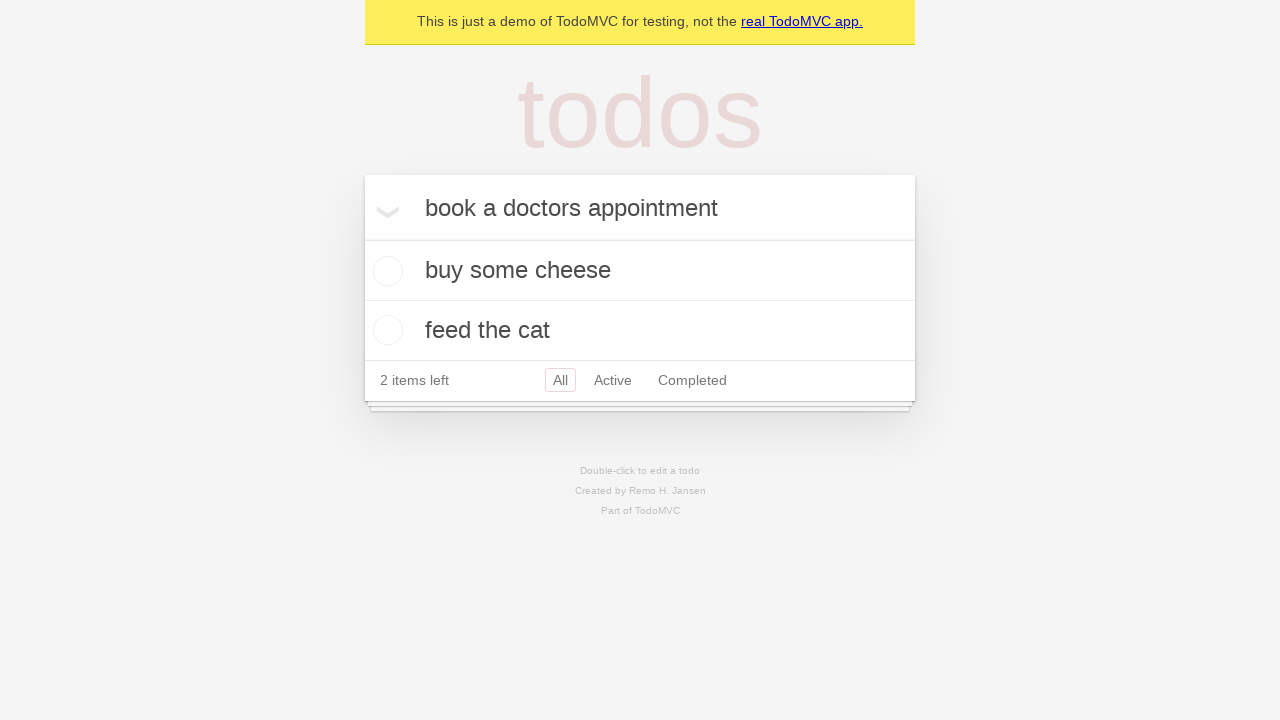

Pressed Enter to add third todo on internal:attr=[placeholder="What needs to be done?"i]
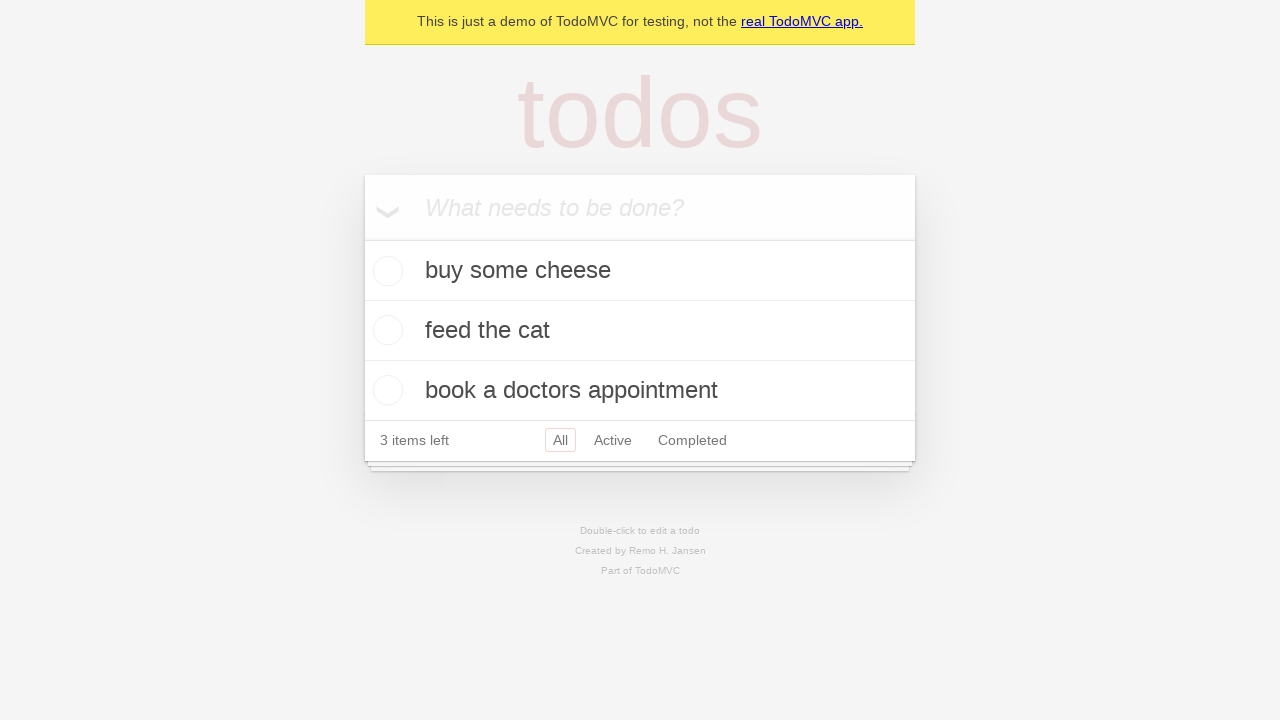

Double-clicked second todo to enter edit mode at (640, 331) on internal:testid=[data-testid="todo-item"s] >> nth=1
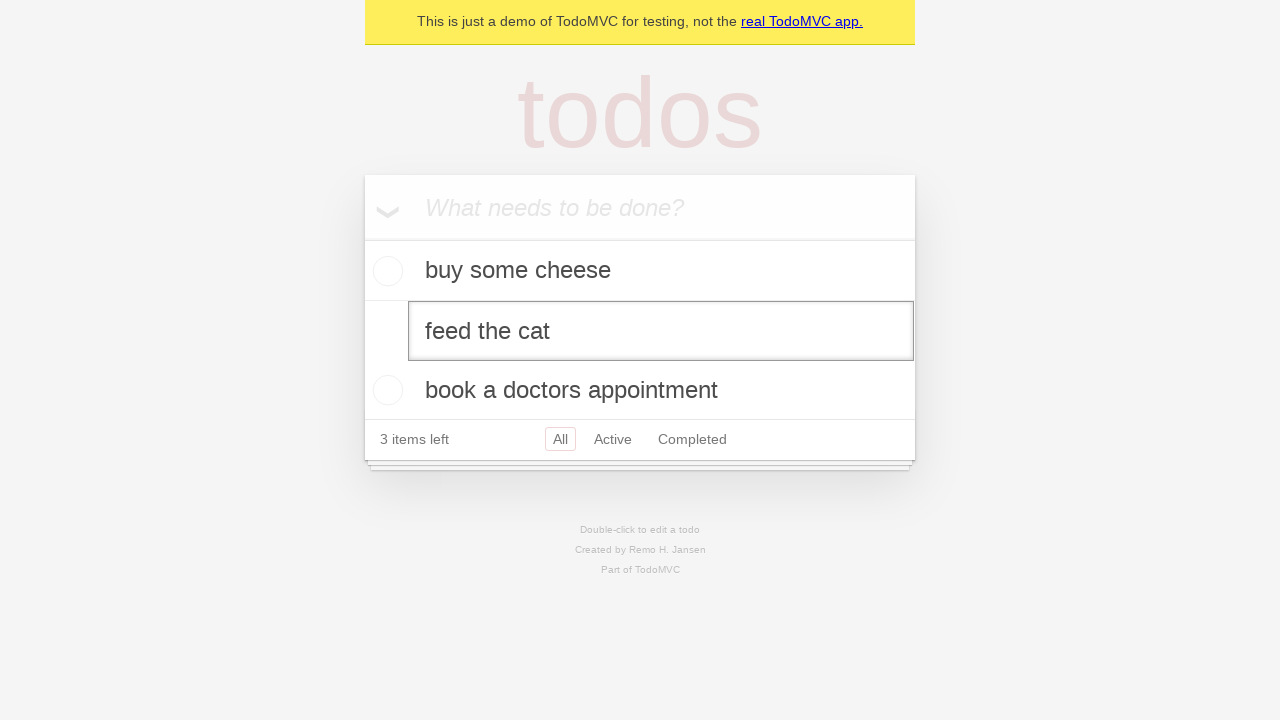

Filled edit field with 'buy some sausages' on internal:testid=[data-testid="todo-item"s] >> nth=1 >> internal:role=textbox[nam
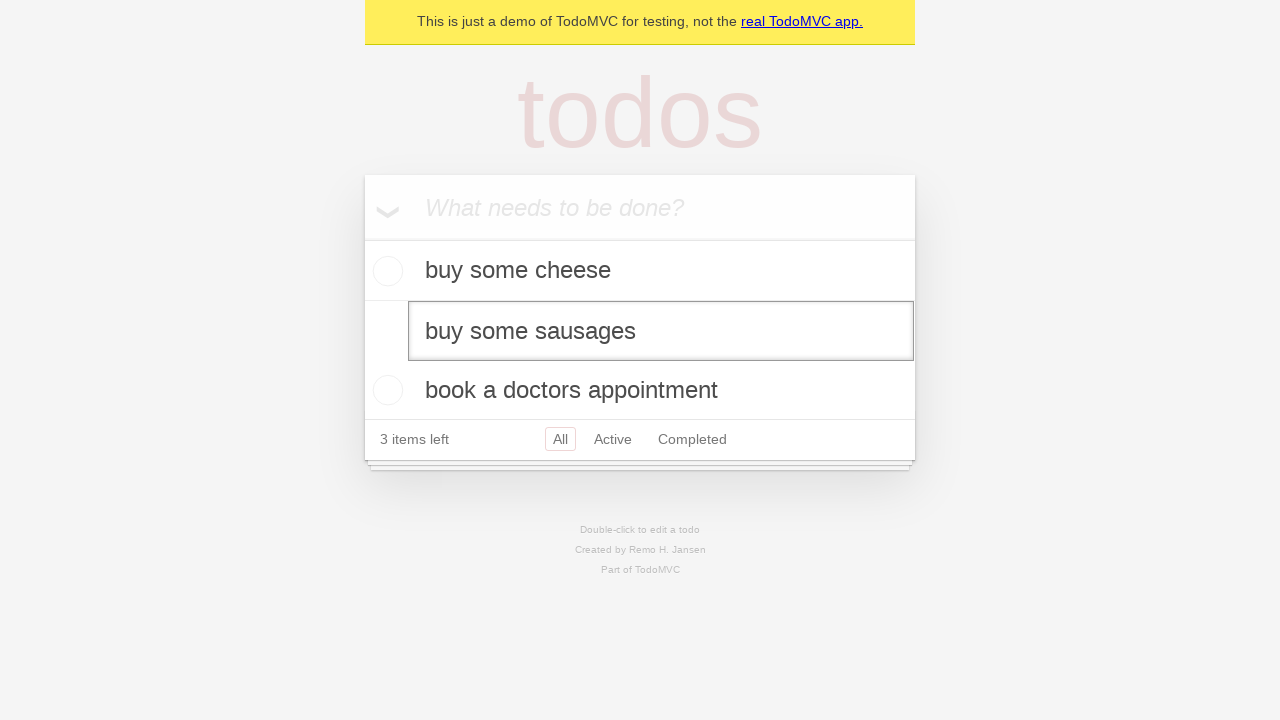

Triggered blur event on edit field to save changes
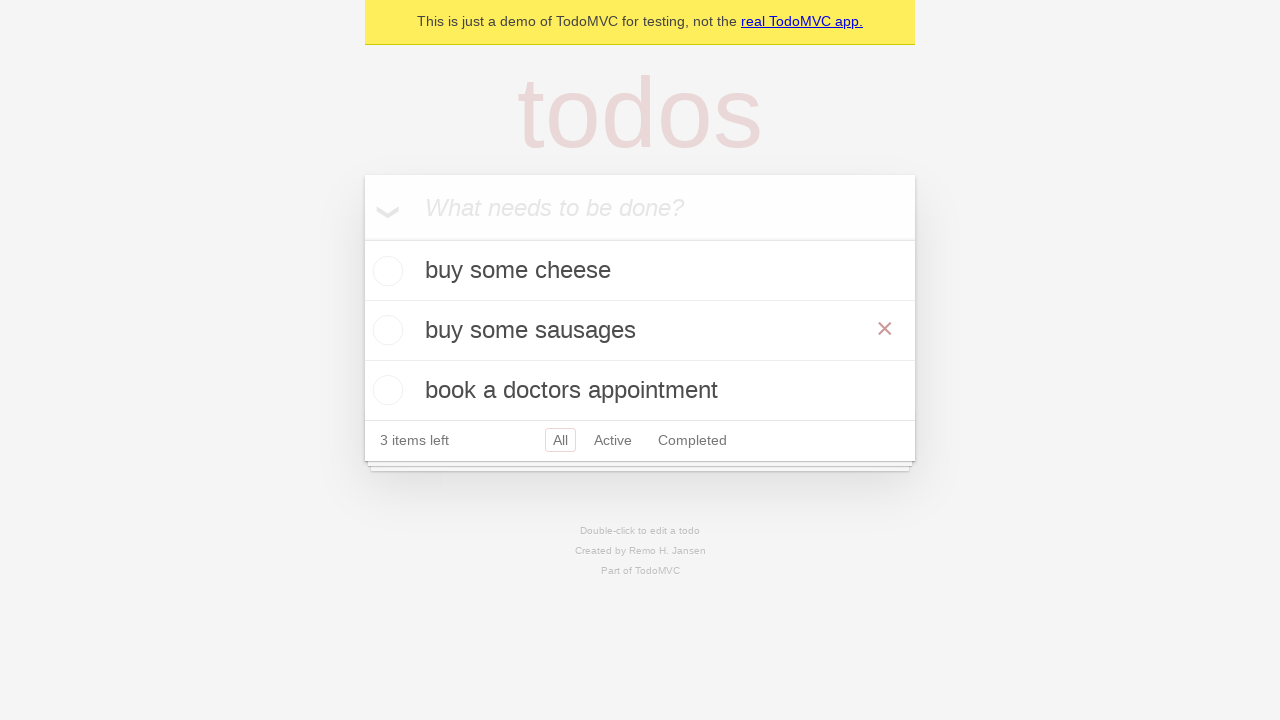

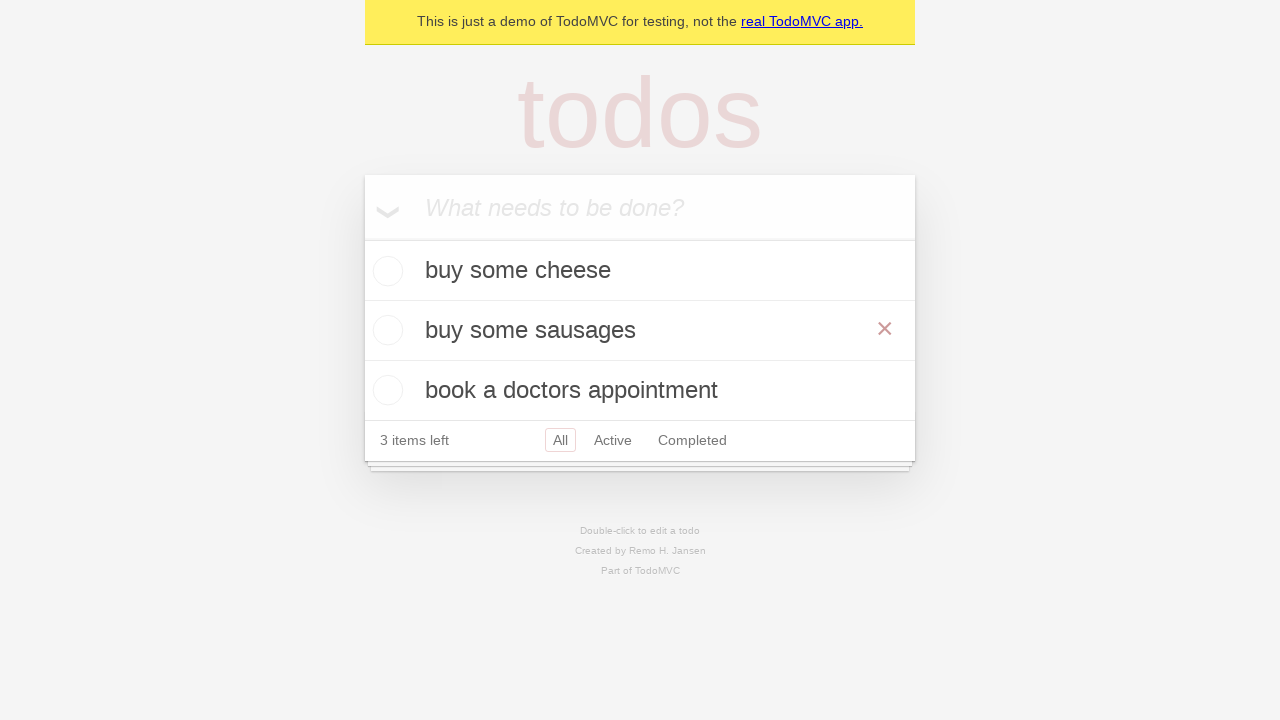